Tests the registration form by filling in the first name and last name fields on a demo automation testing site.

Starting URL: http://demo.automationtesting.in/Register.html

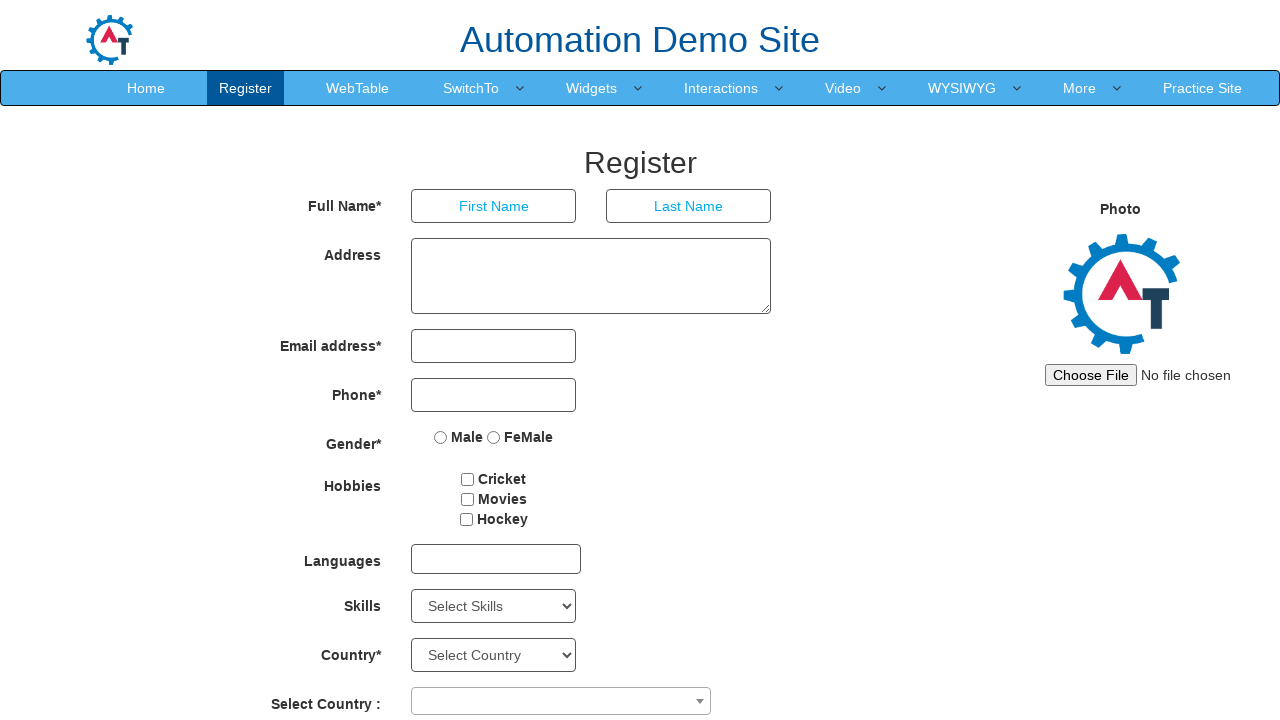

Verified page title contains 'Register'
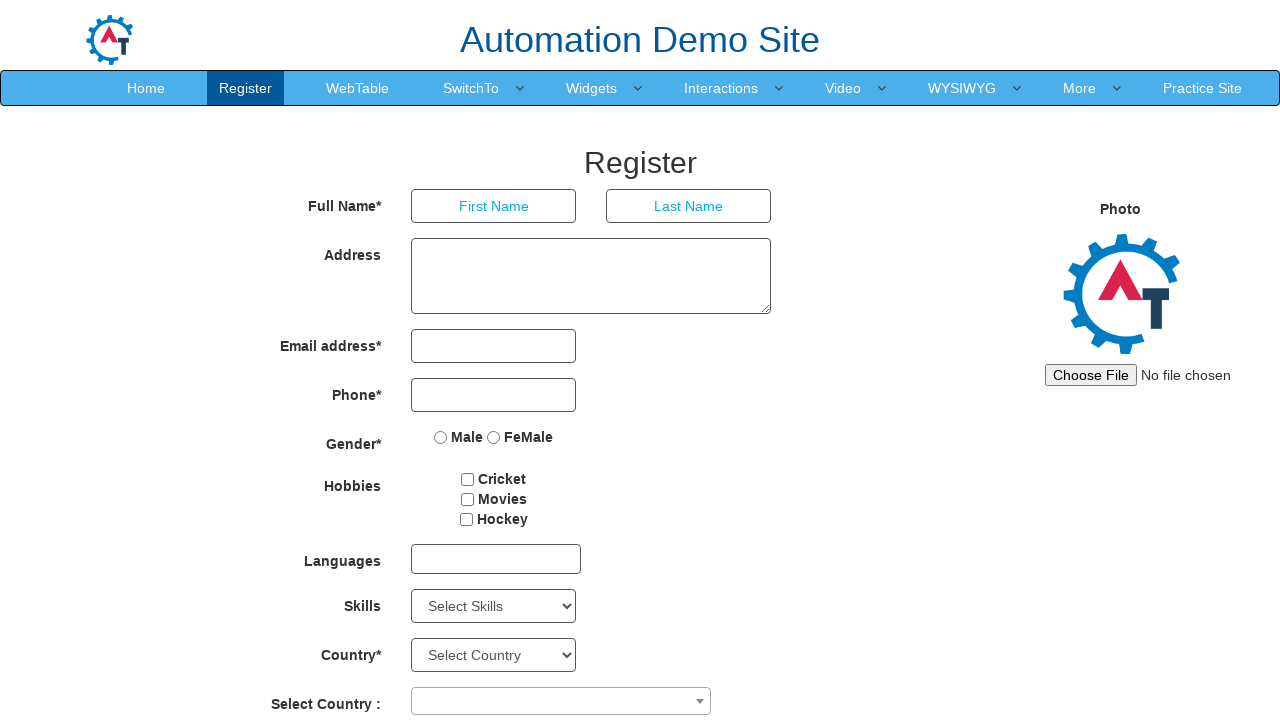

Filled first name field with 'luis' on input[placeholder='First Name']
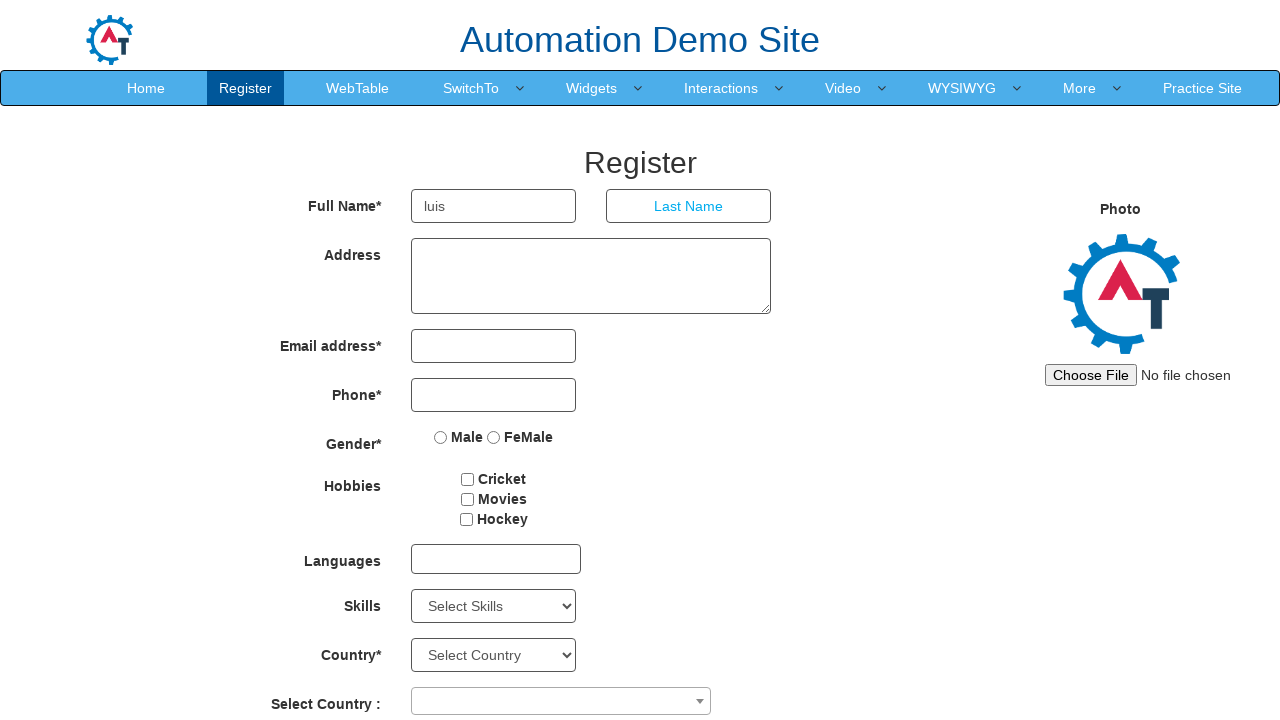

Filled last name field with 'chavez' on input[placeholder='Last Name']
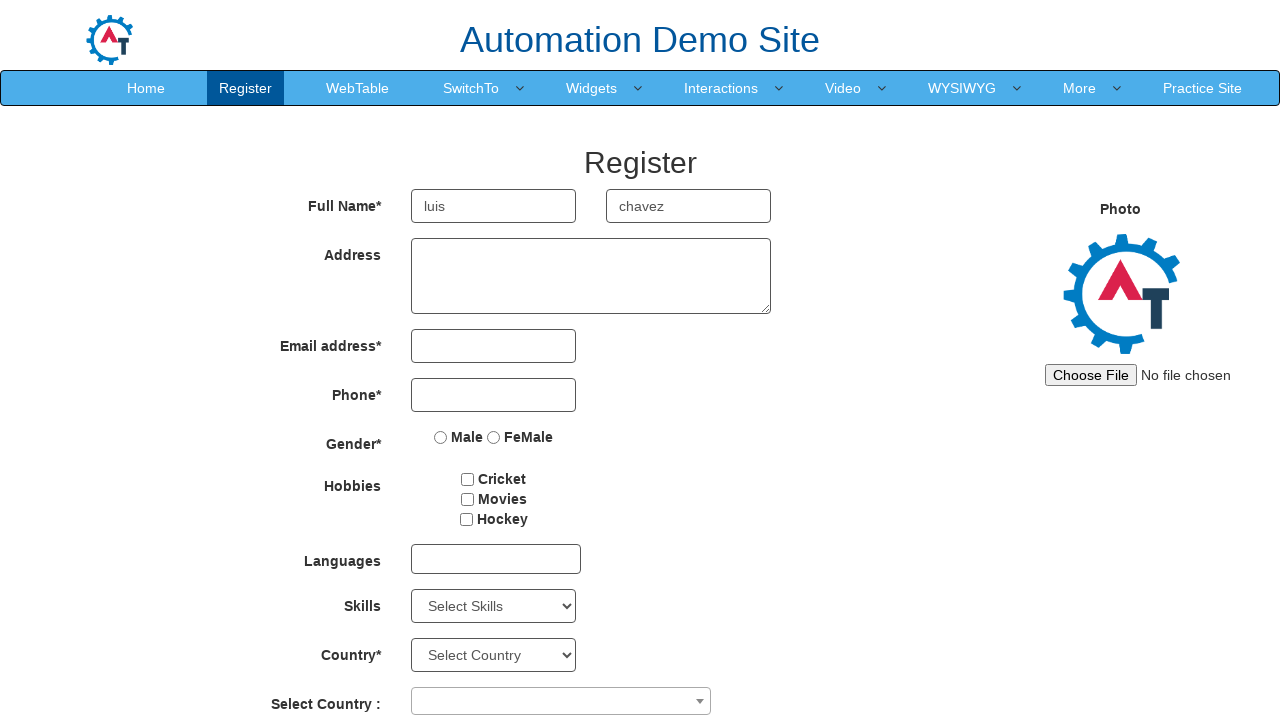

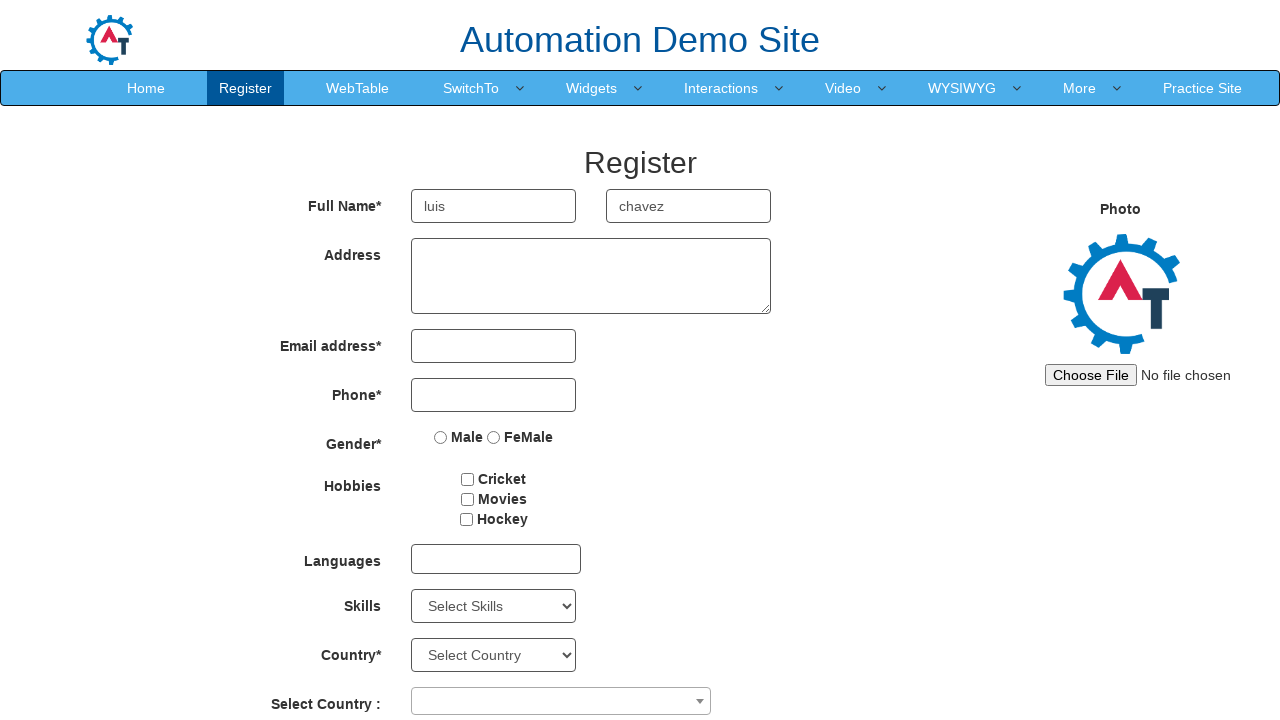